Tests hover functionality on the third user avatar, verifies the caption displays correctly, then clicks the profile link and verifies the resulting page.

Starting URL: http://the-internet.herokuapp.com/hovers

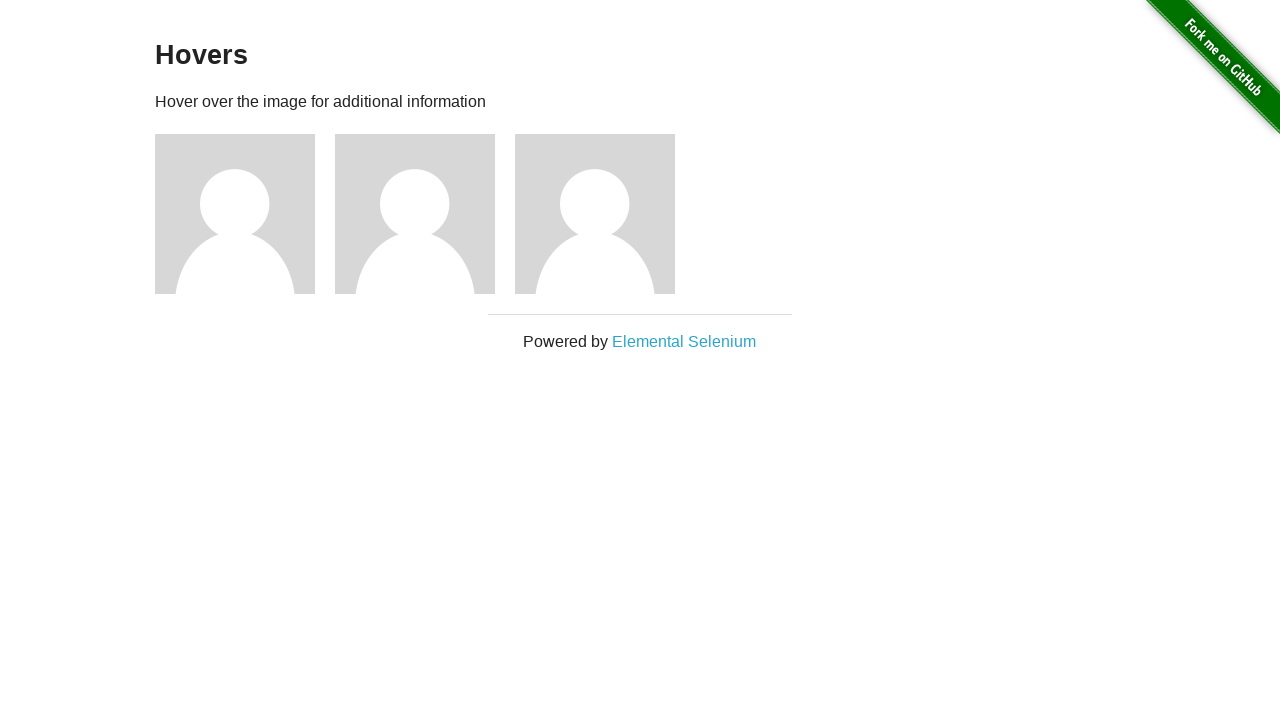

Waited for user figures to load on hovers page
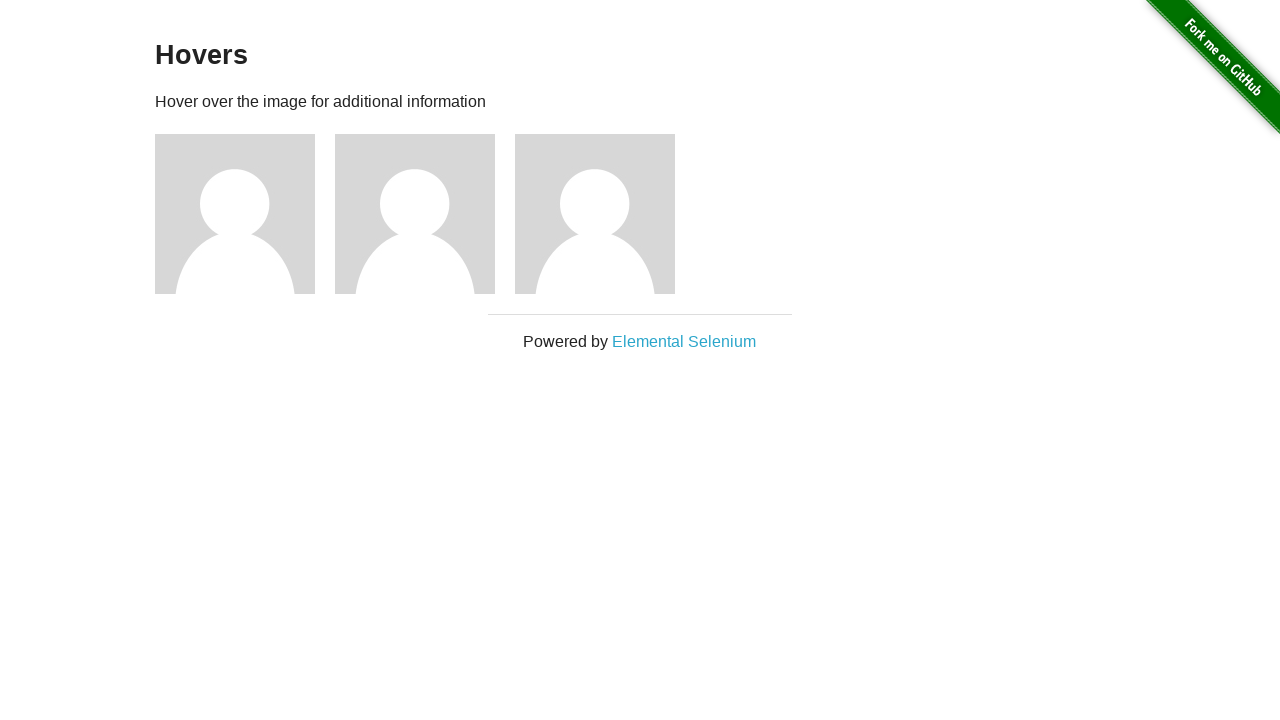

Hovered over the third user avatar at (605, 214) on .figure >> nth=2
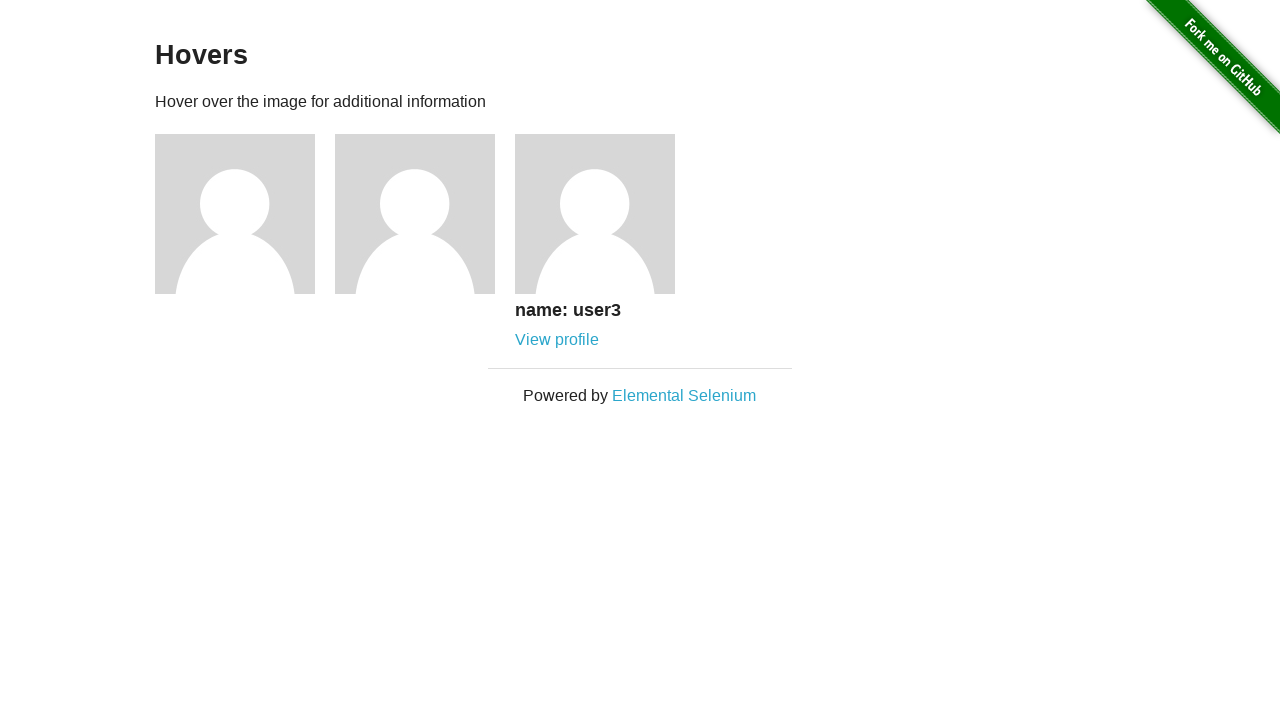

Verified caption is visible after hover
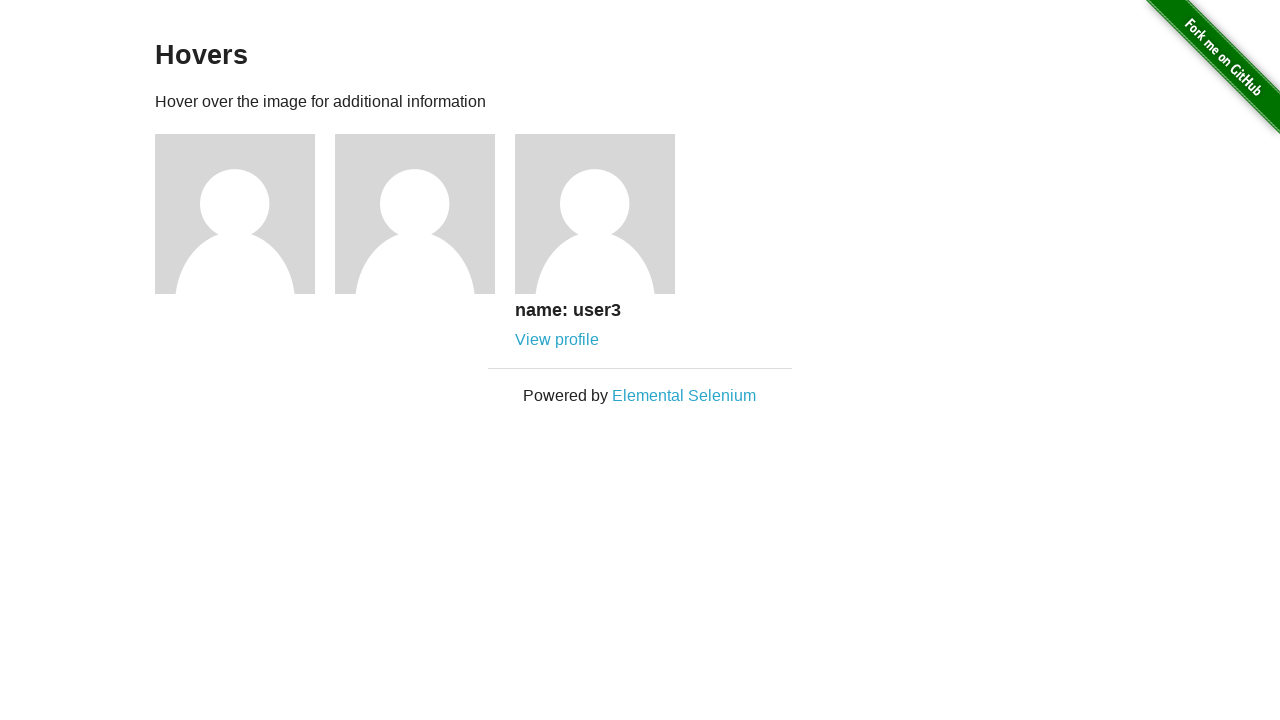

Clicked on user 3 profile link at (557, 340) on a[href='/users/3']
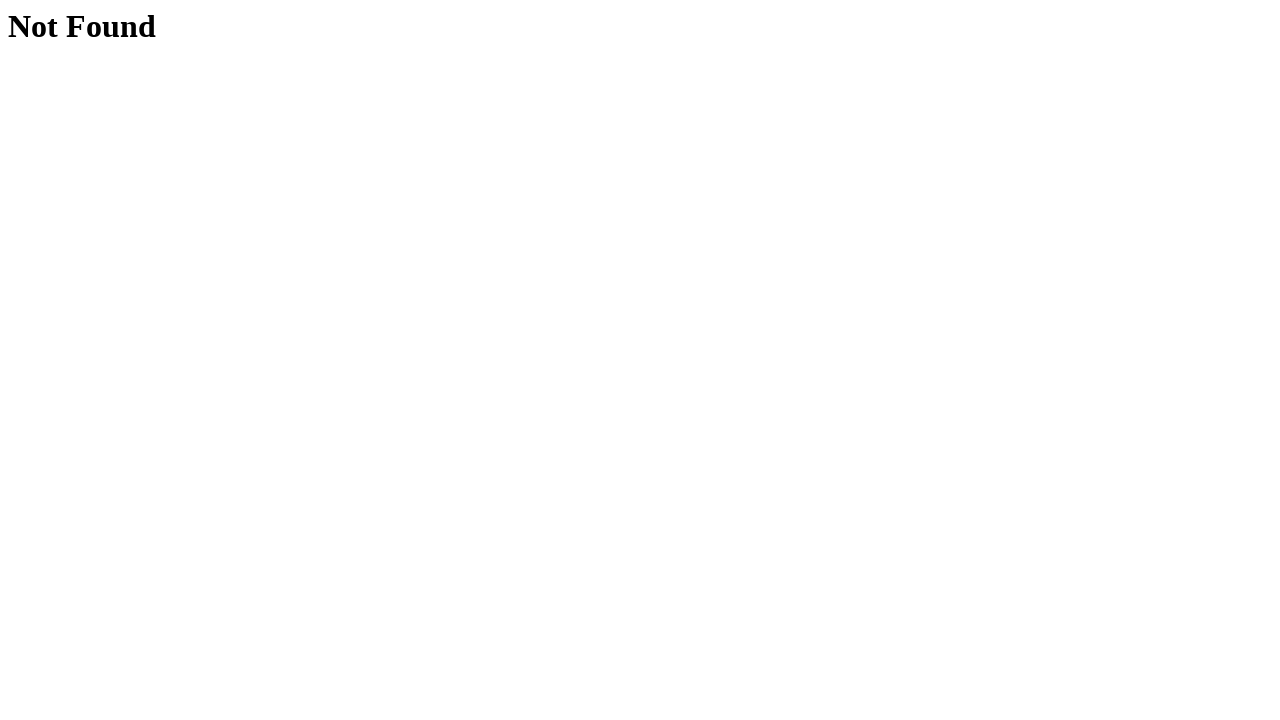

User 3 profile page loaded successfully
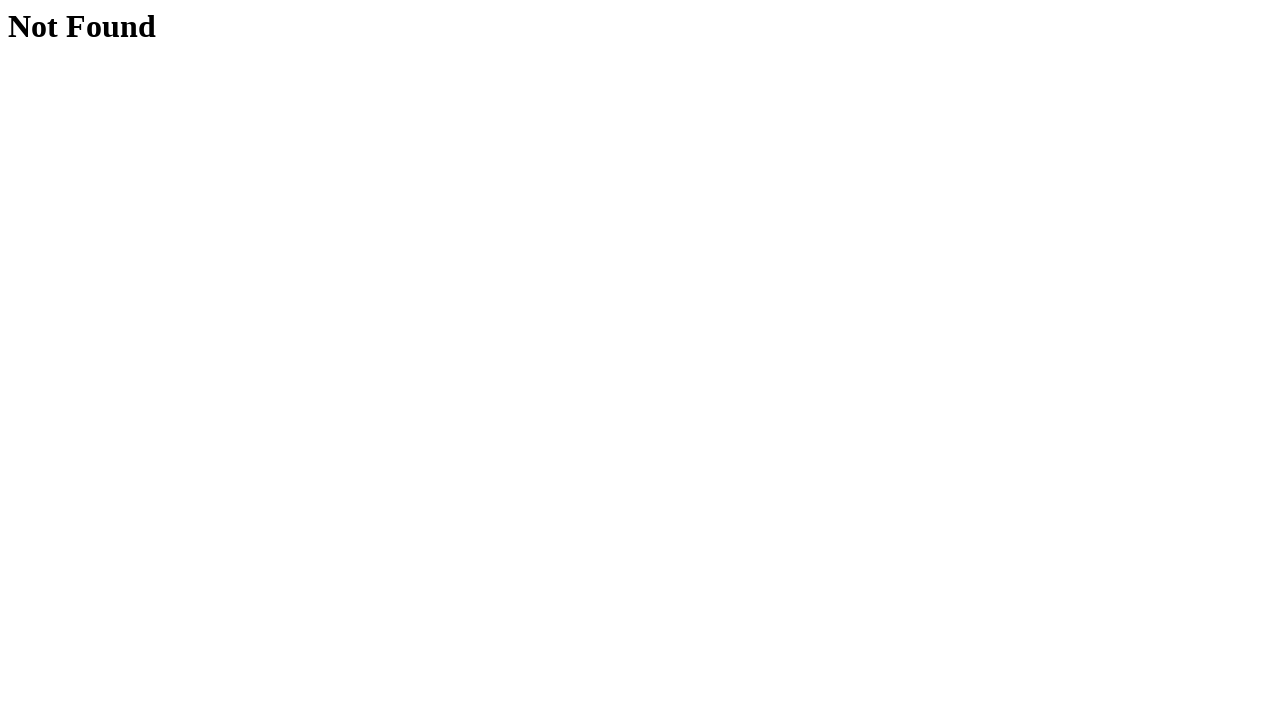

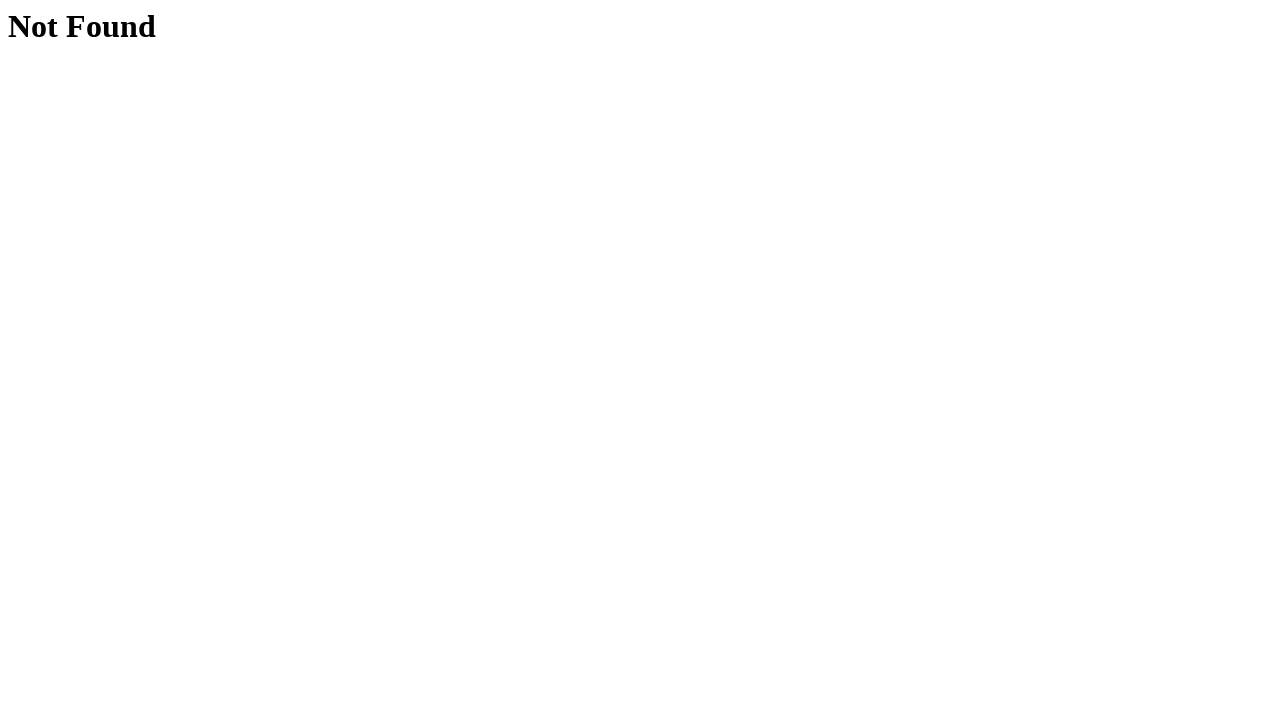